Navigates to a static page and scrolls to the REST API link element

Starting URL: https://chroma-tech-academy.mexil.it/static_page

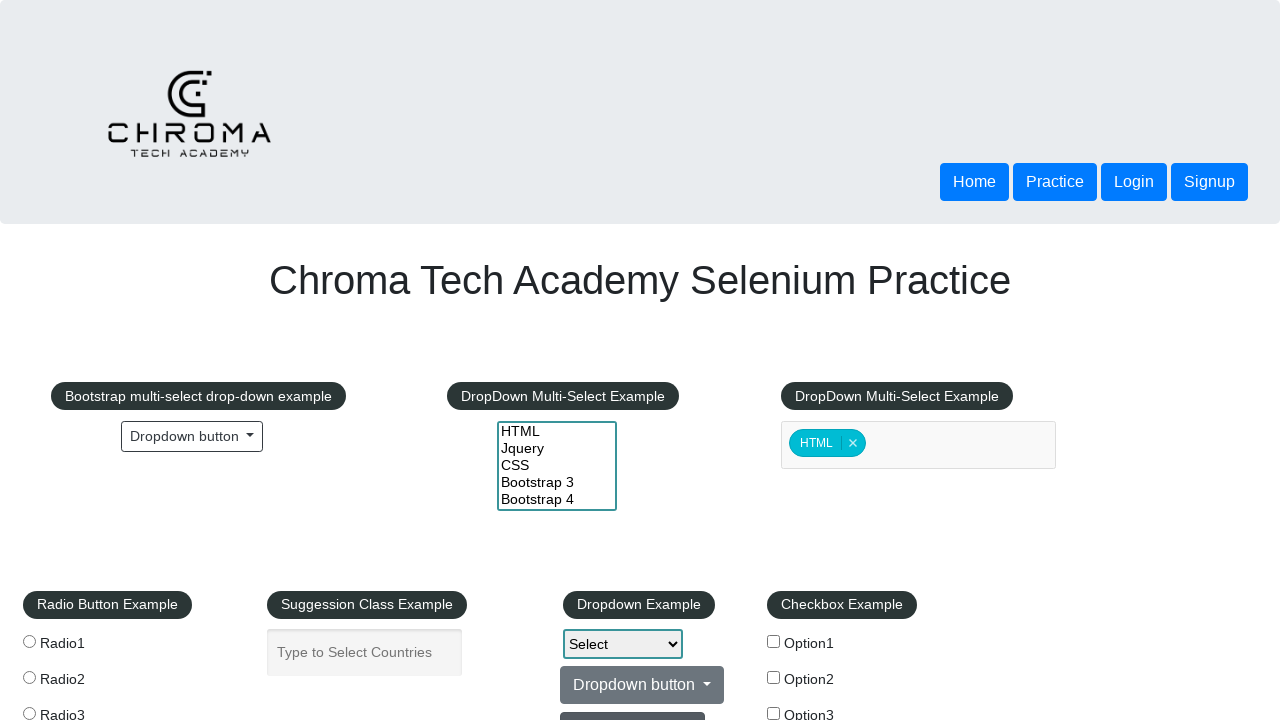

Navigated to static page at https://chroma-tech-academy.mexil.it/static_page
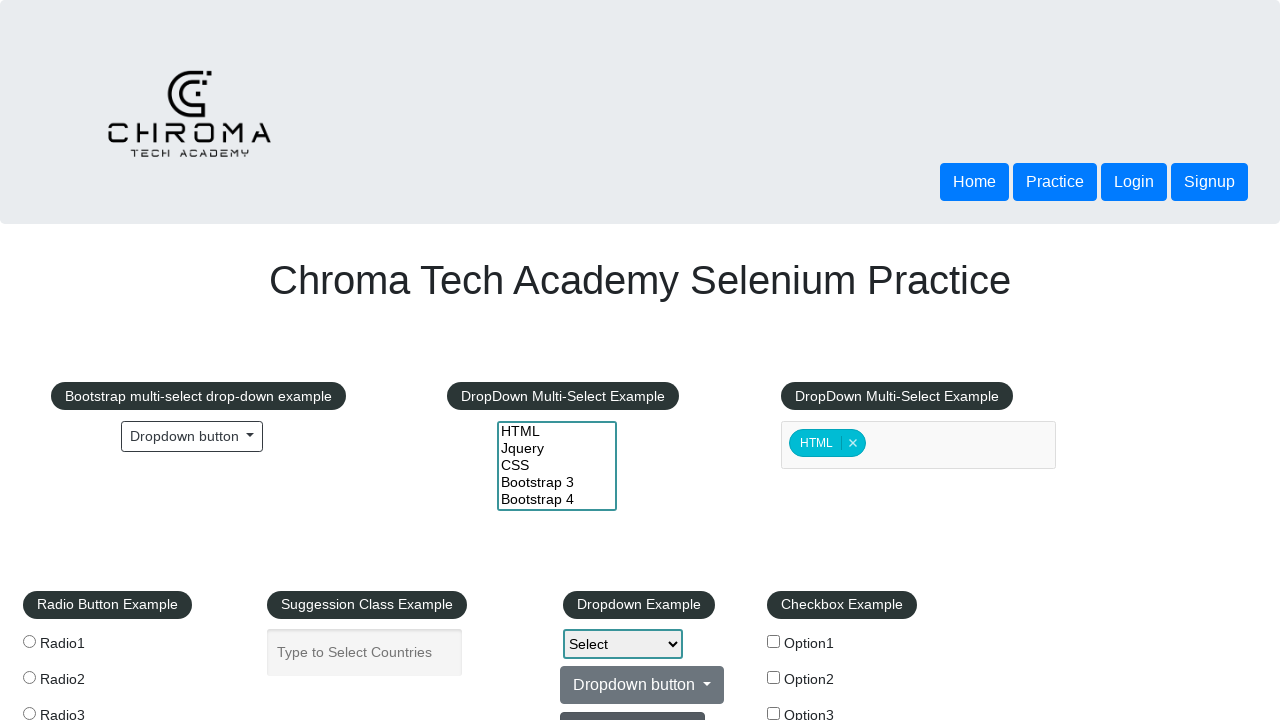

Located REST API link element
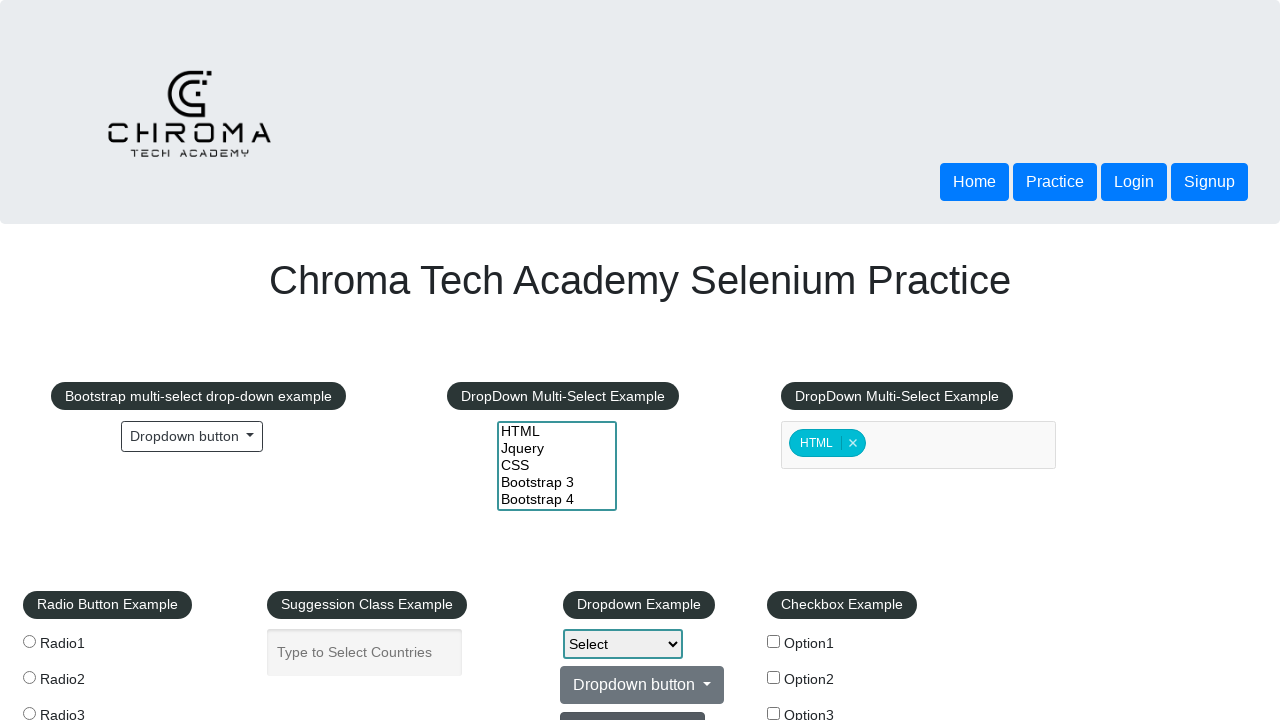

Scrolled to REST API link element
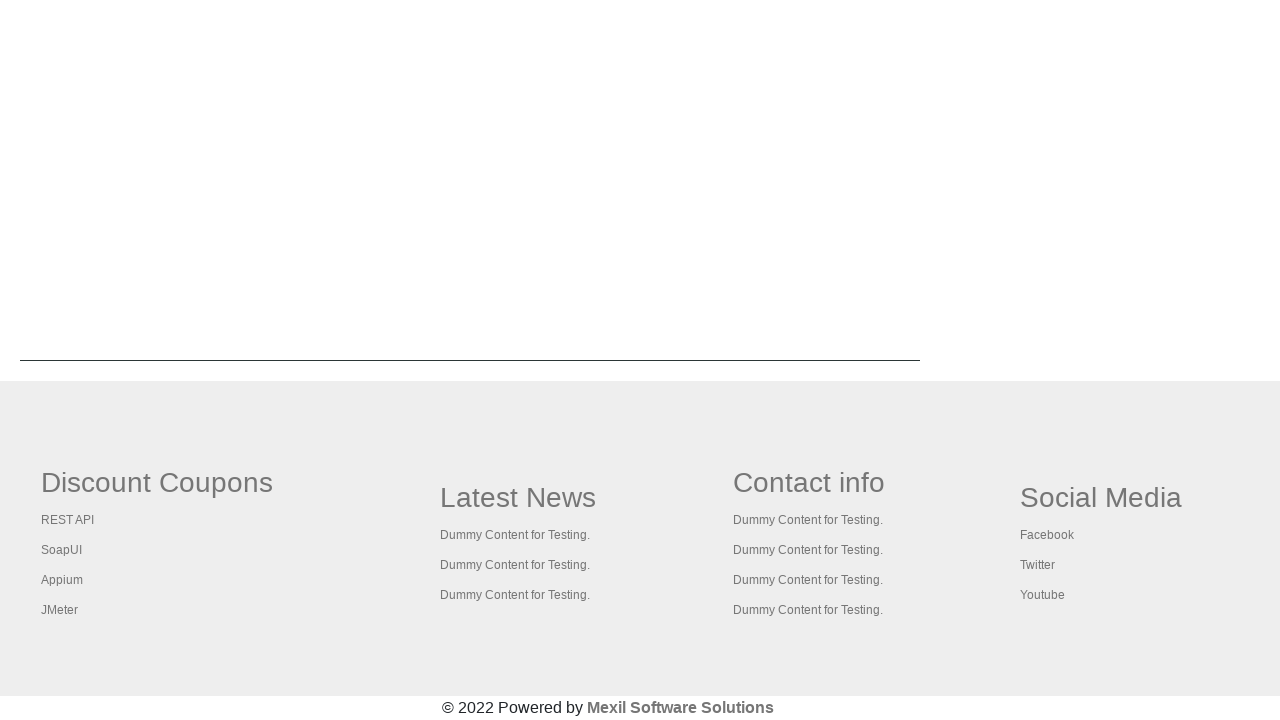

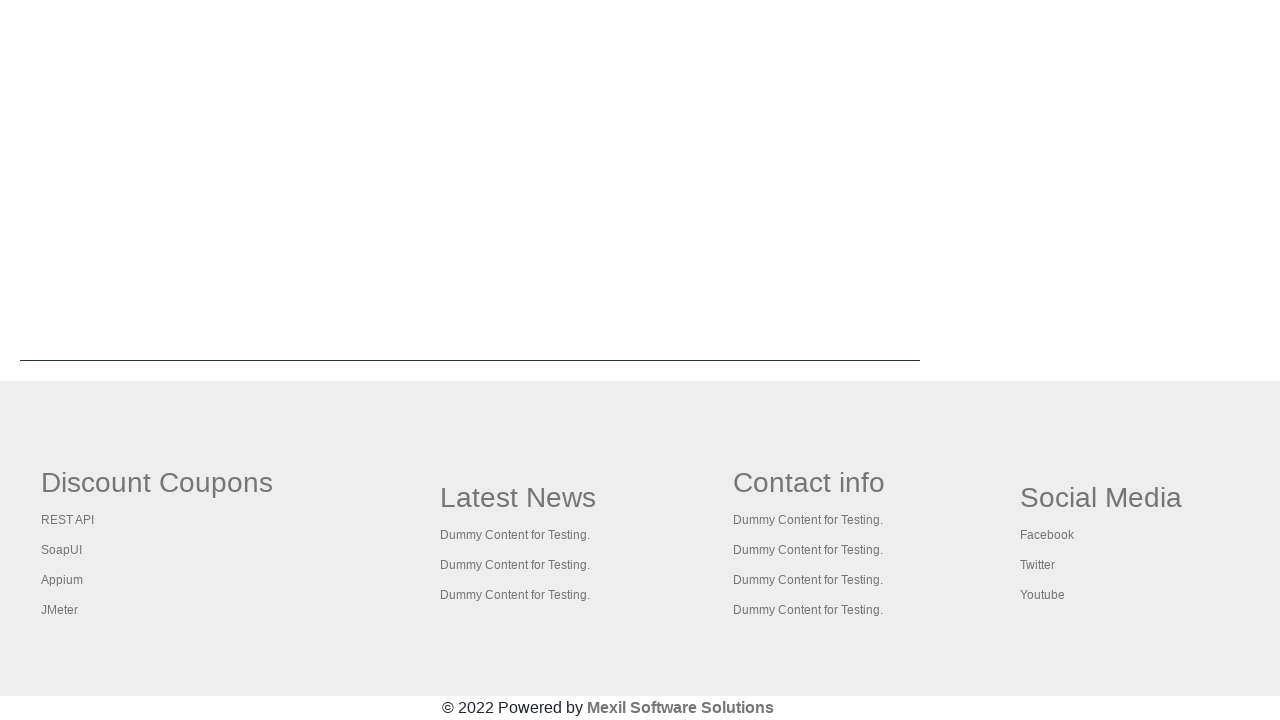